Tests the forgot password flow by navigating through help links and filling in an email to search, verifying CAPTCHA message appears

Starting URL: https://store.steampowered.com/login/

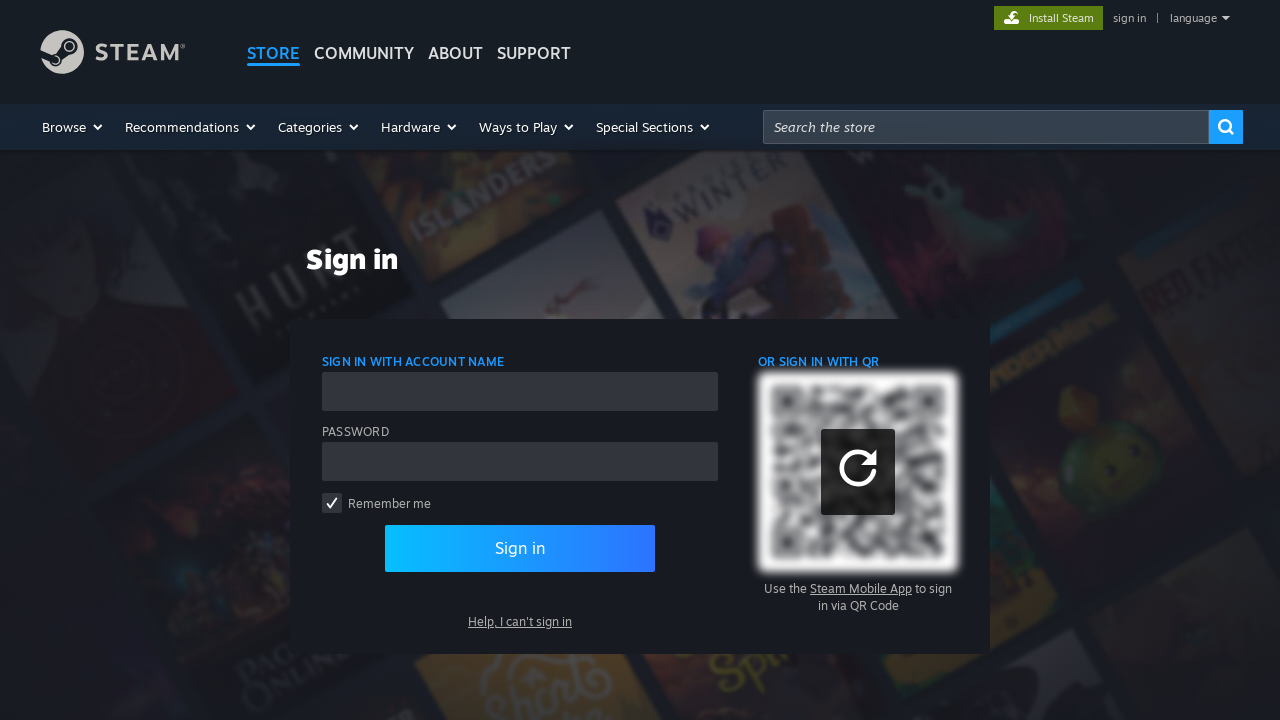

Clicked on 'Help, I can't sign in' link at (520, 622) on internal:role=link[name="Help, I can't sign in"i]
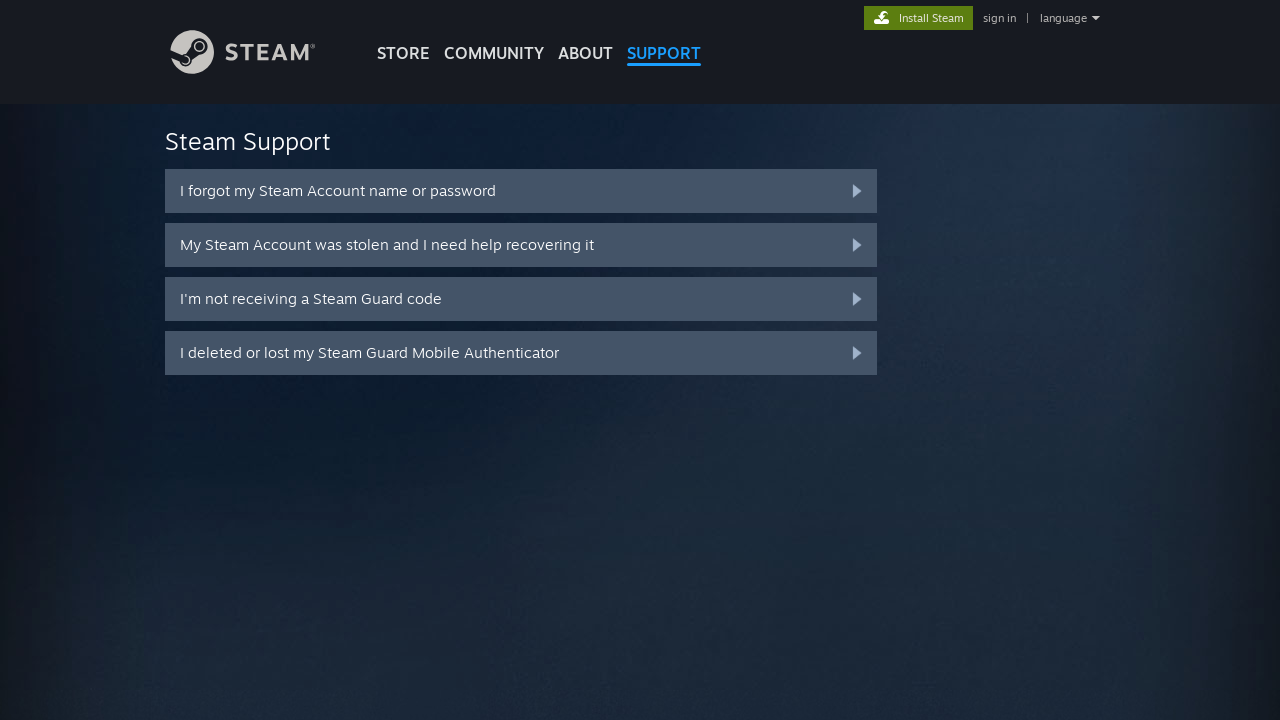

Clicked on 'I forgot my Steam Account' link at (521, 191) on internal:role=link[name="I forgot my Steam Account"i]
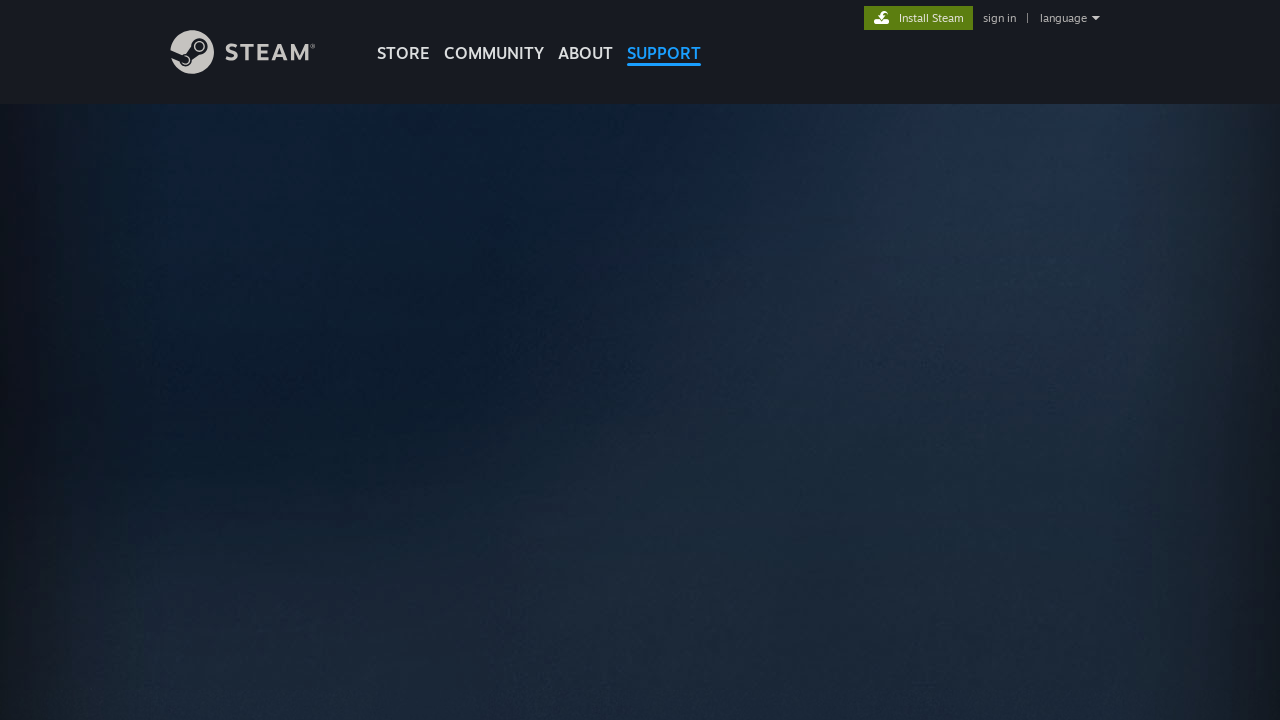

Clicked on the forgot login search input field at (344, 306) on #forgot_login_search
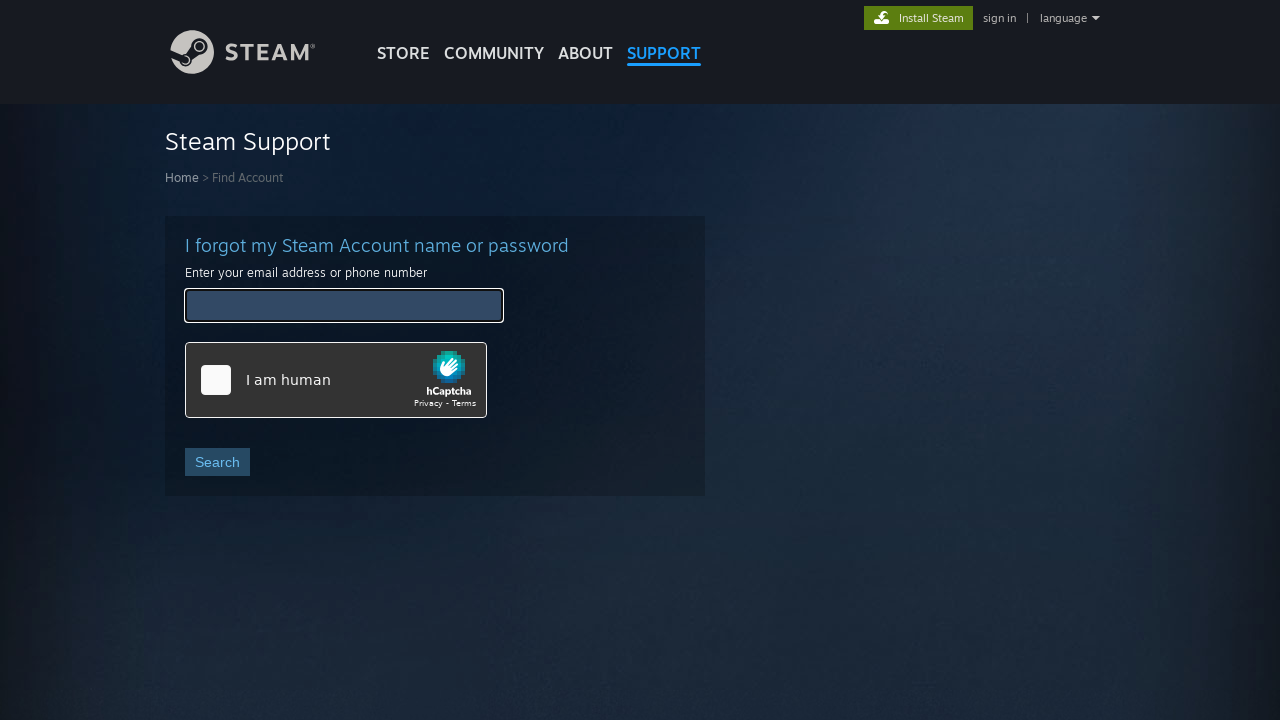

Filled in email address 'testrecovery@gmail.com' for account recovery on #forgot_login_search
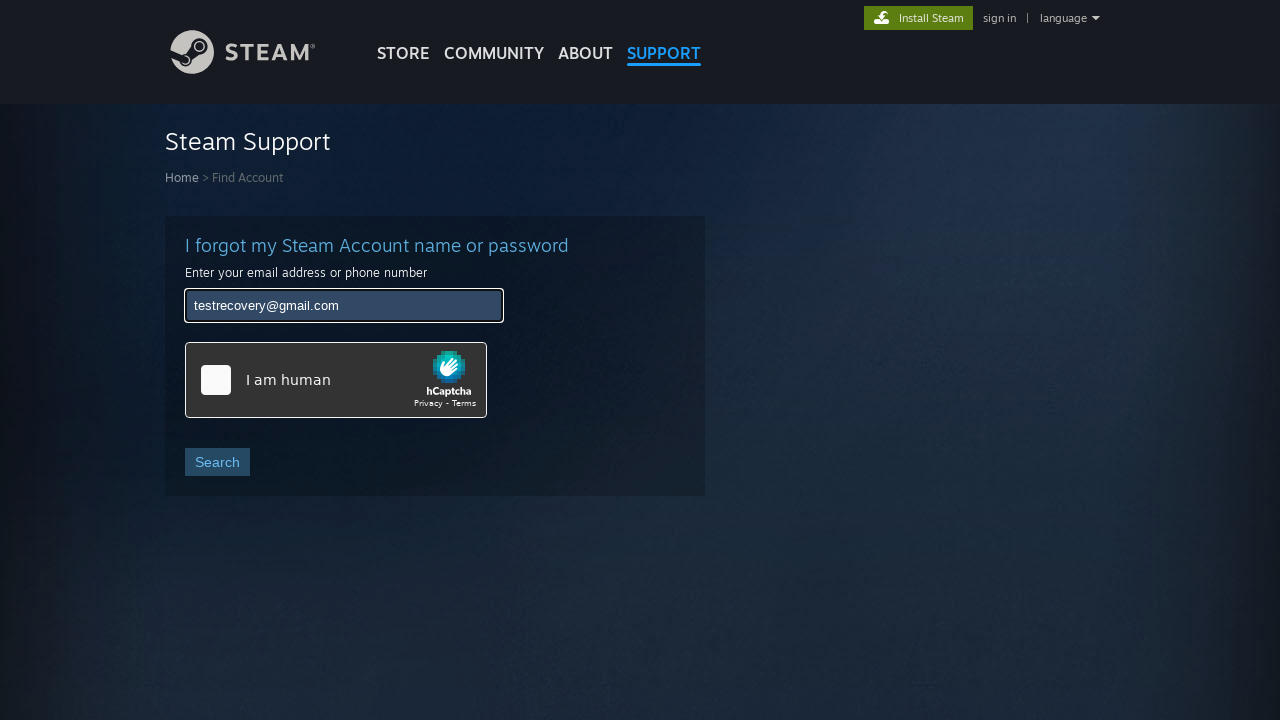

Clicked Search button to initiate account recovery at (218, 462) on internal:role=button[name="Search"i]
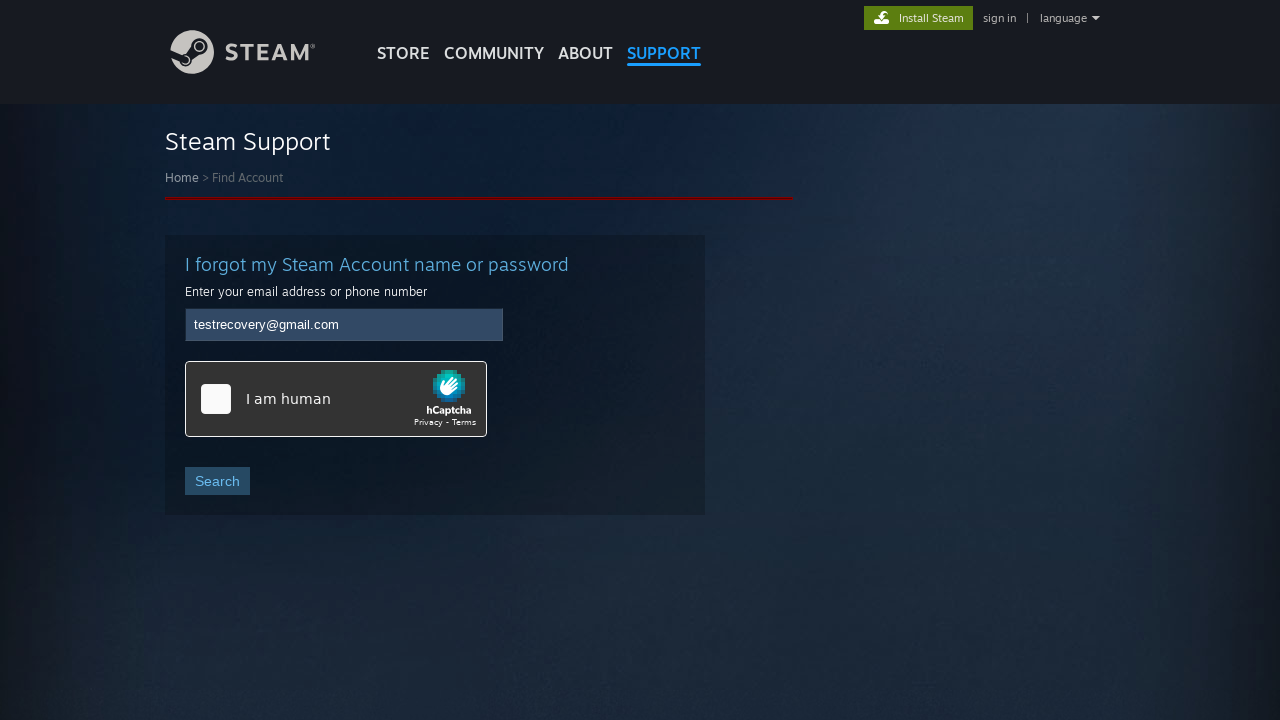

CAPTCHA message appeared on the page
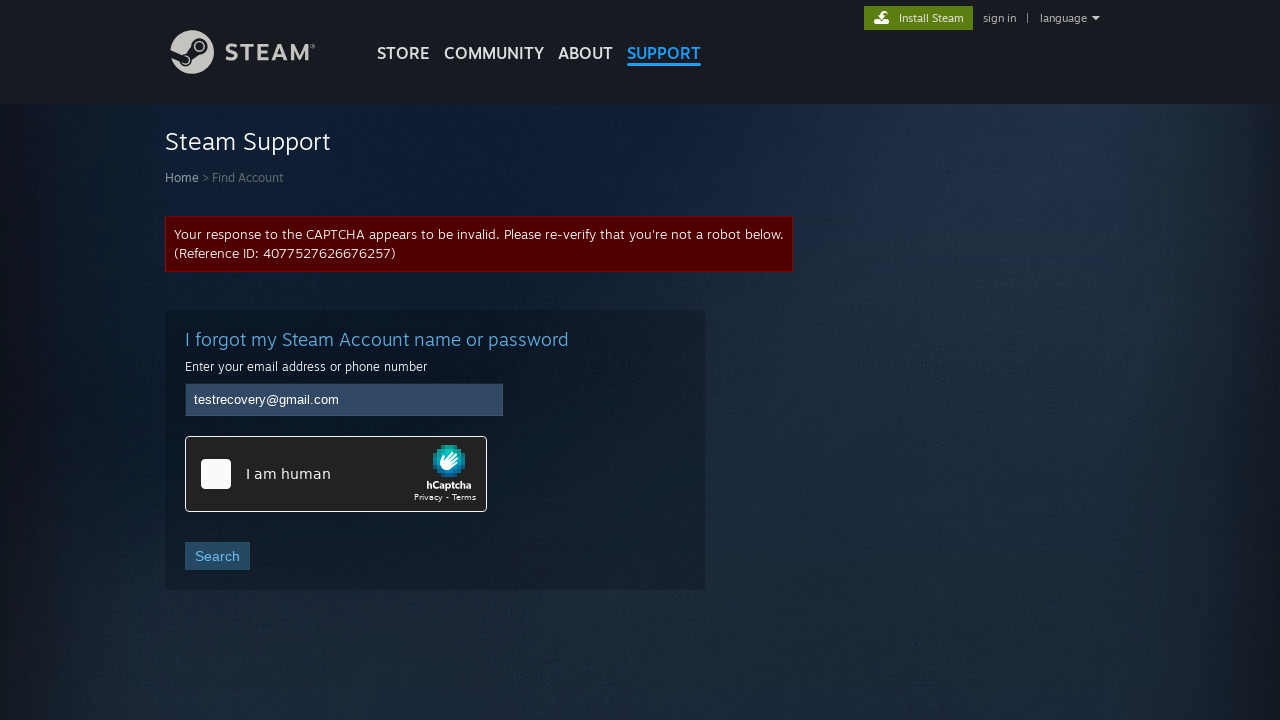

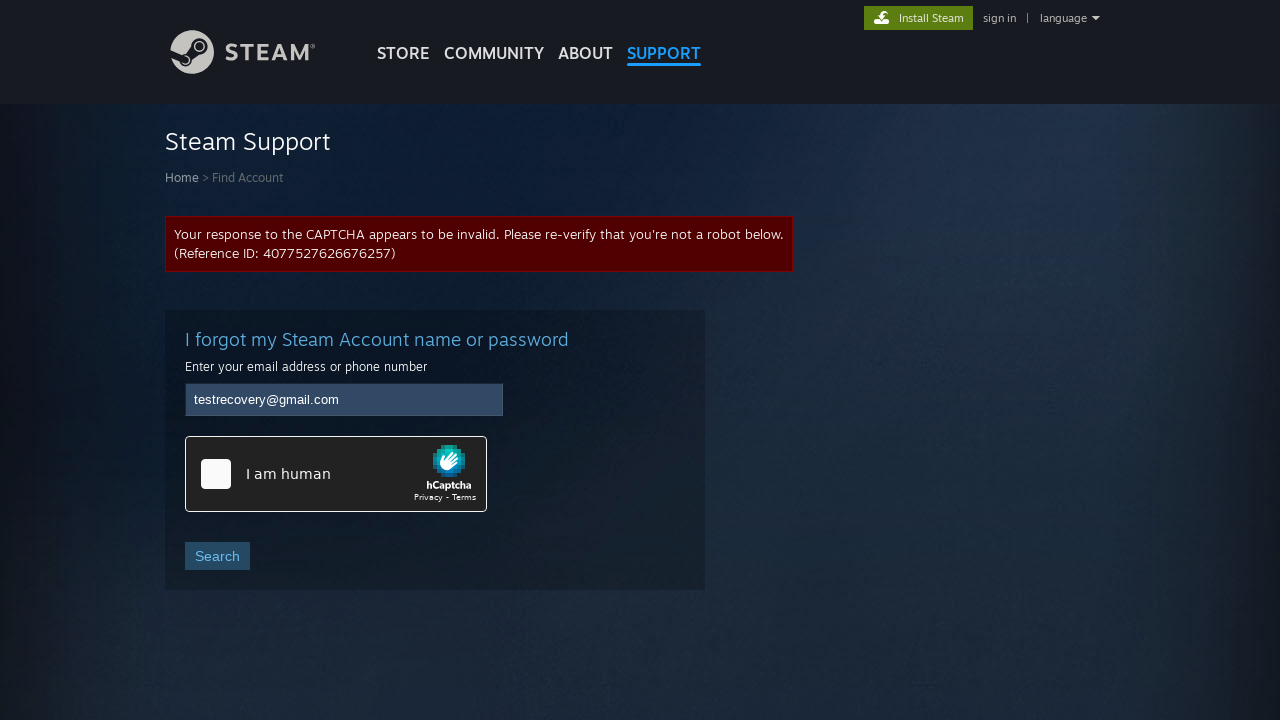